Tests nested iframe navigation by clicking on "Nested Frames" link, switching to nested frames (frame-top, then frame-middle), and verifying the content element is accessible within the nested frame structure.

Starting URL: https://the-internet.herokuapp.com/

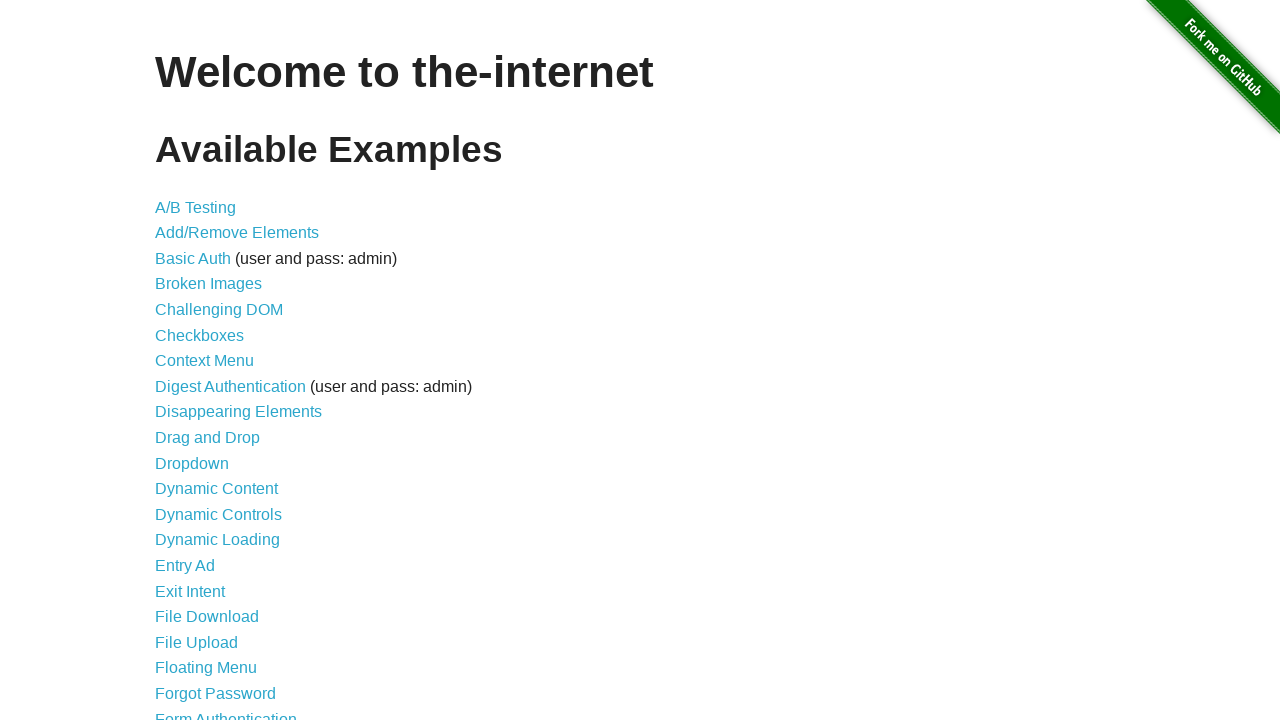

Clicked on 'Nested Frames' link at (210, 395) on text=Nested Frames
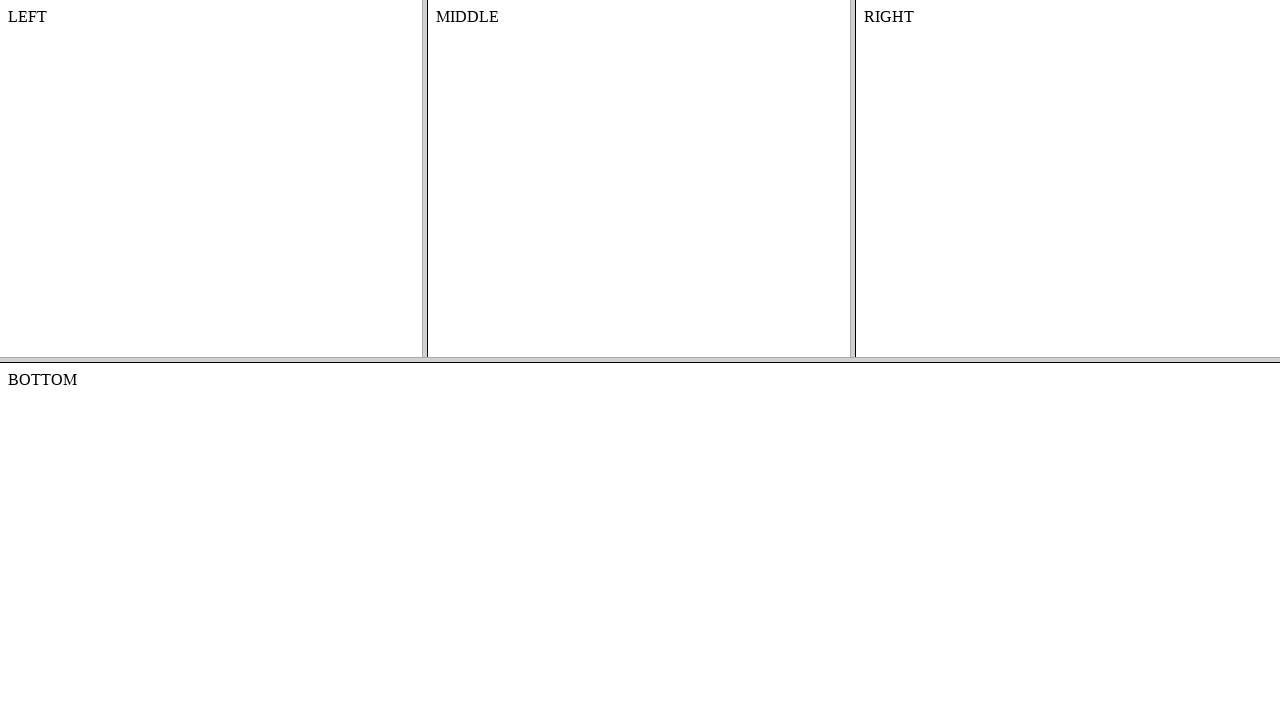

Switched to frame-top nested frame
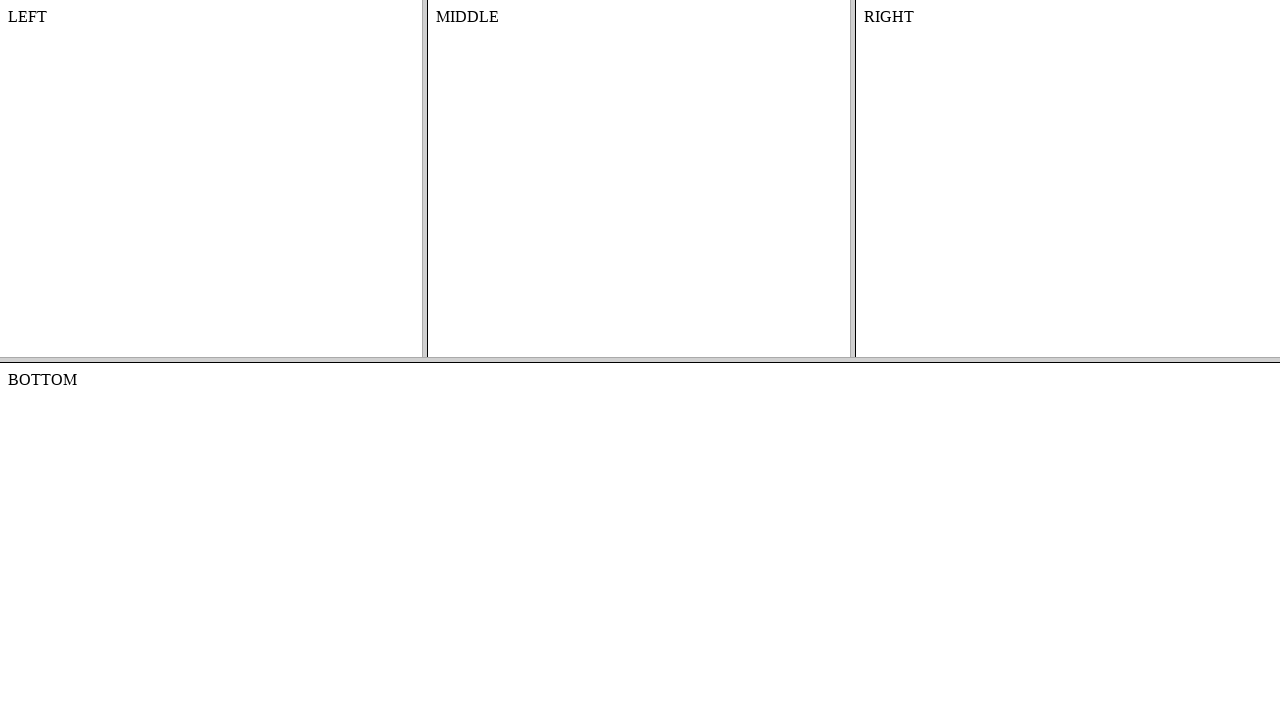

Switched to frame-middle nested frame within frame-top
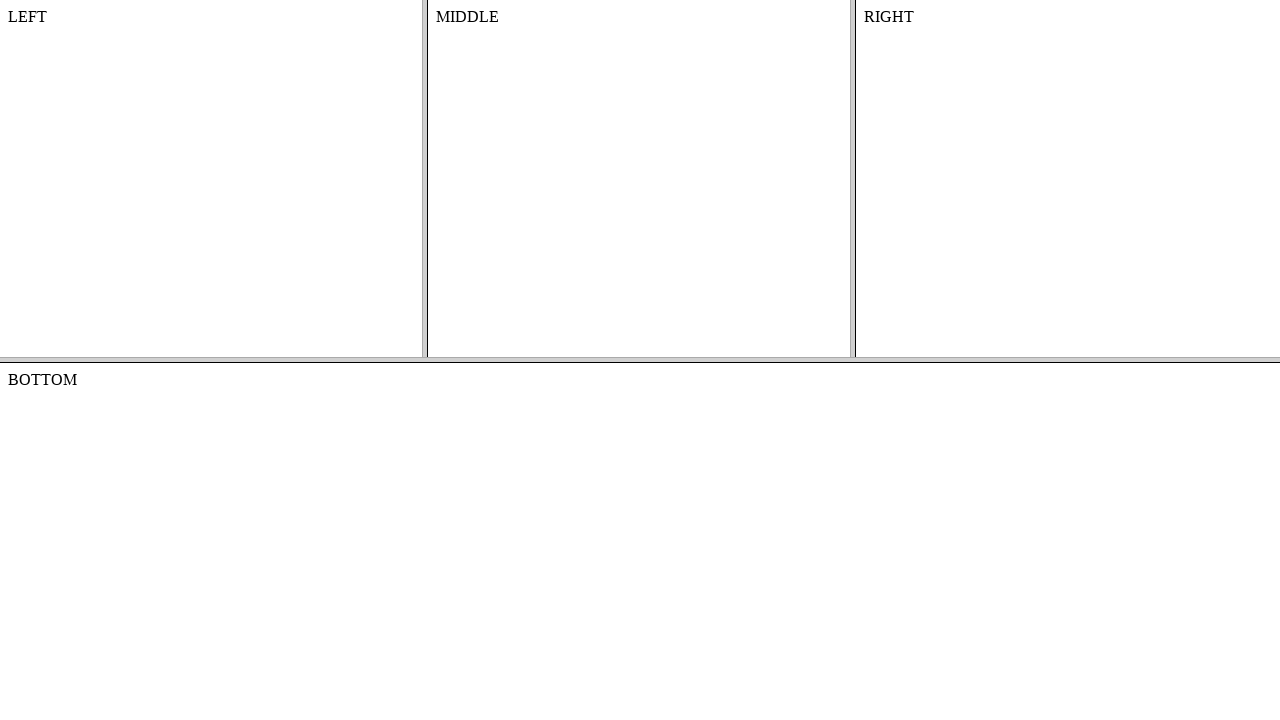

Retrieved text content from #content element in nested frame
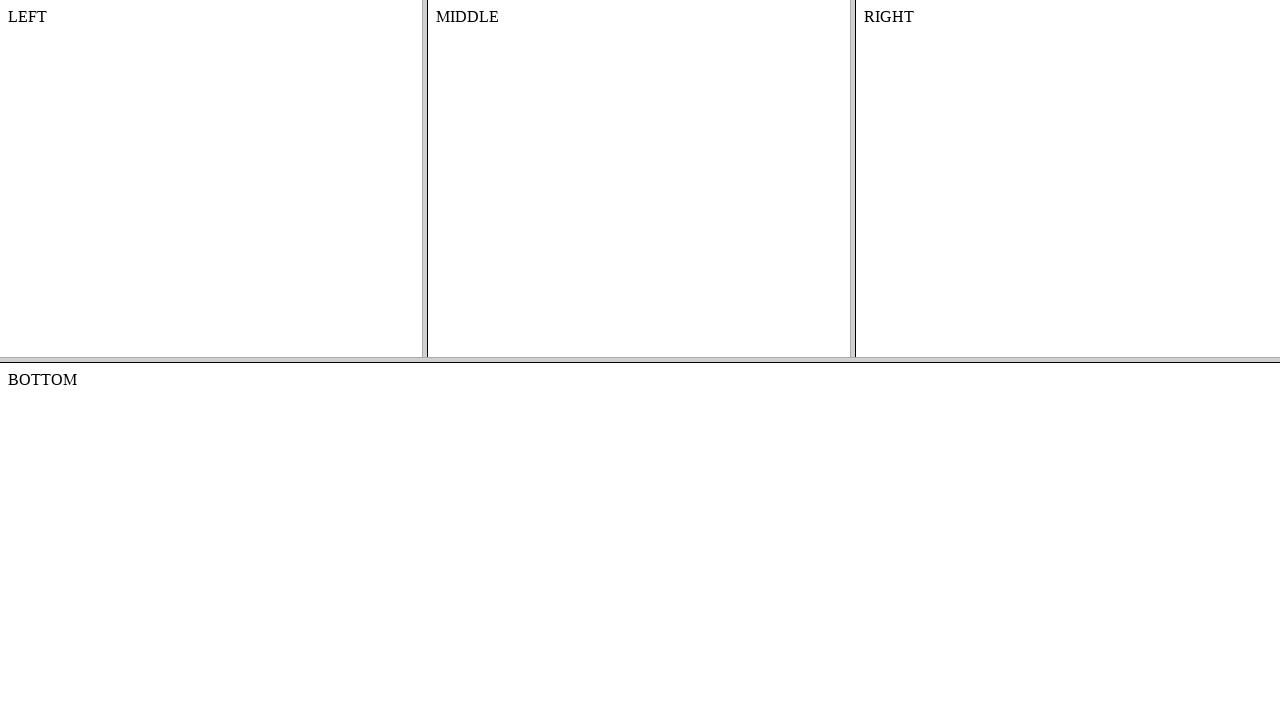

Waited for #content element to be loaded in nested frame
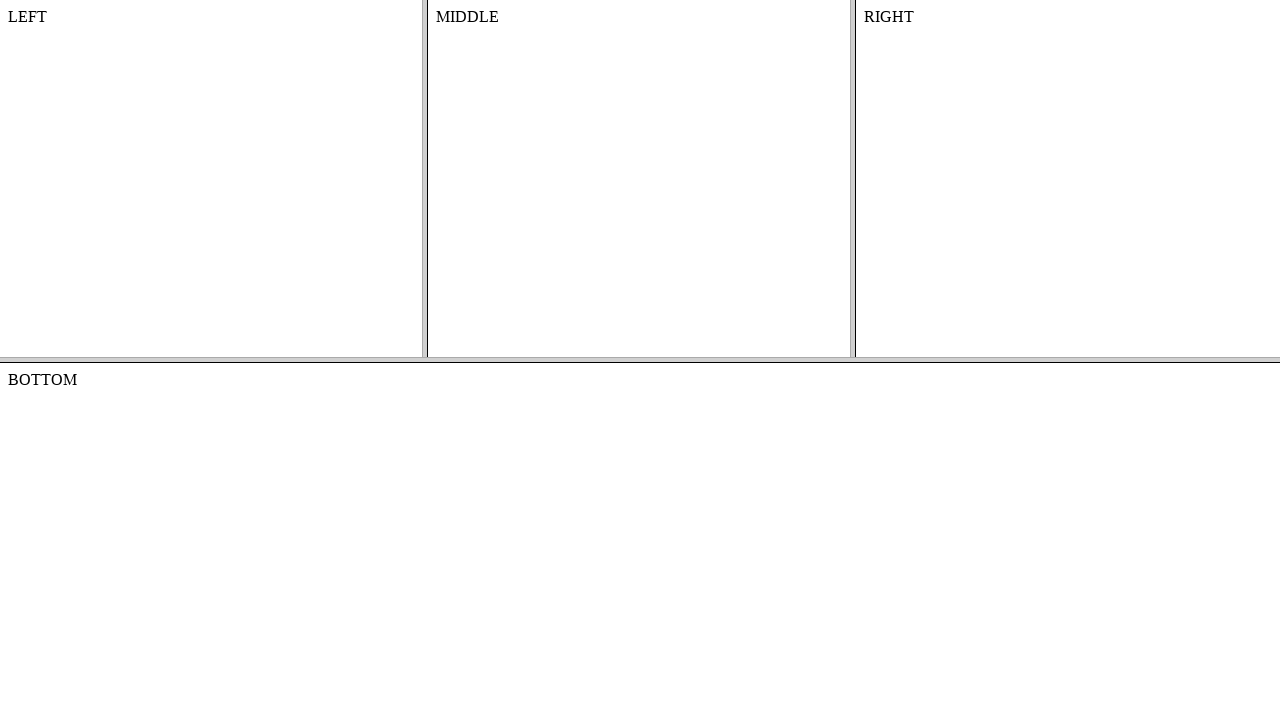

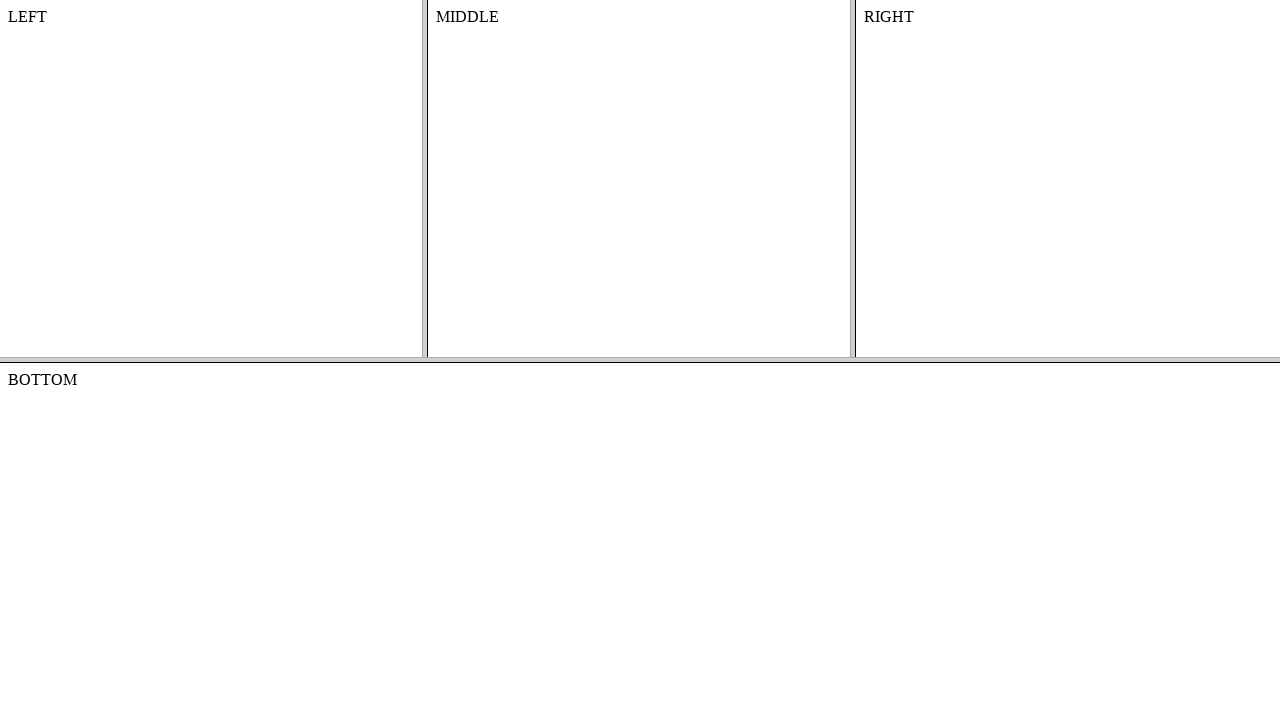